Navigates to India's tourism government website and verifies the national emblem image element is present on the page.

Starting URL: https://tourism.gov.in/

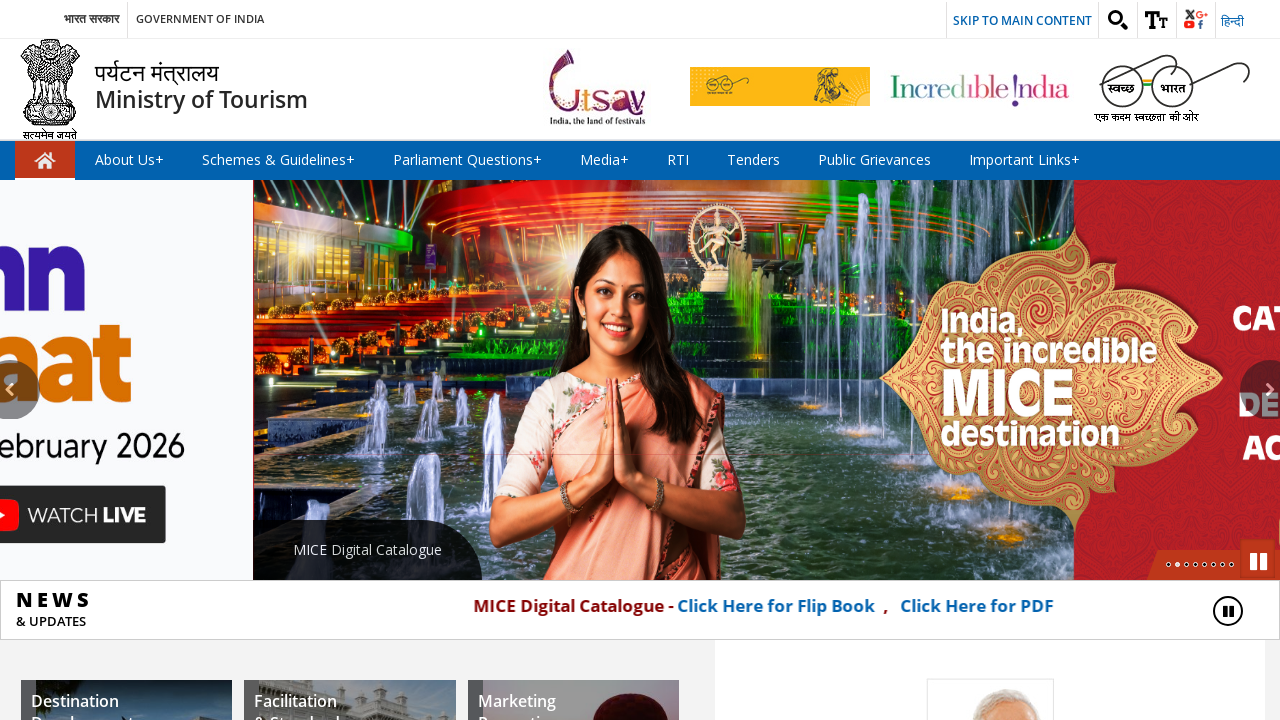

Navigated to India's tourism government website
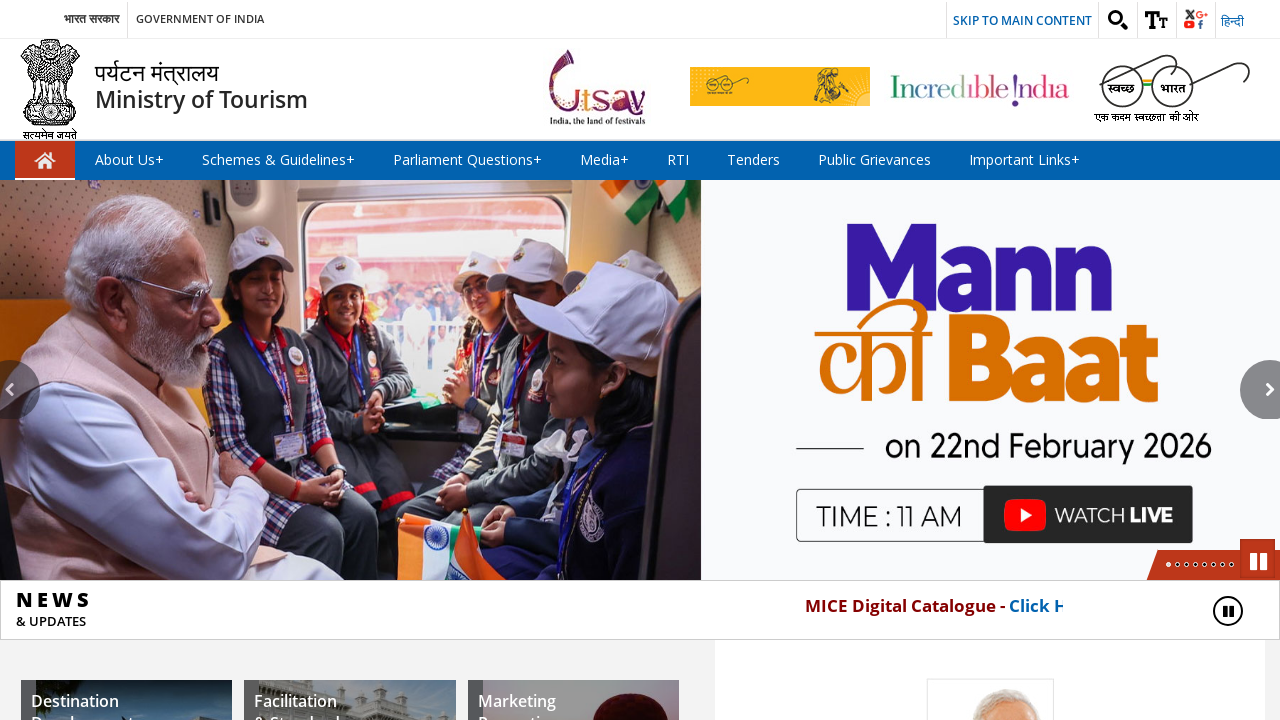

National emblem image selector became available
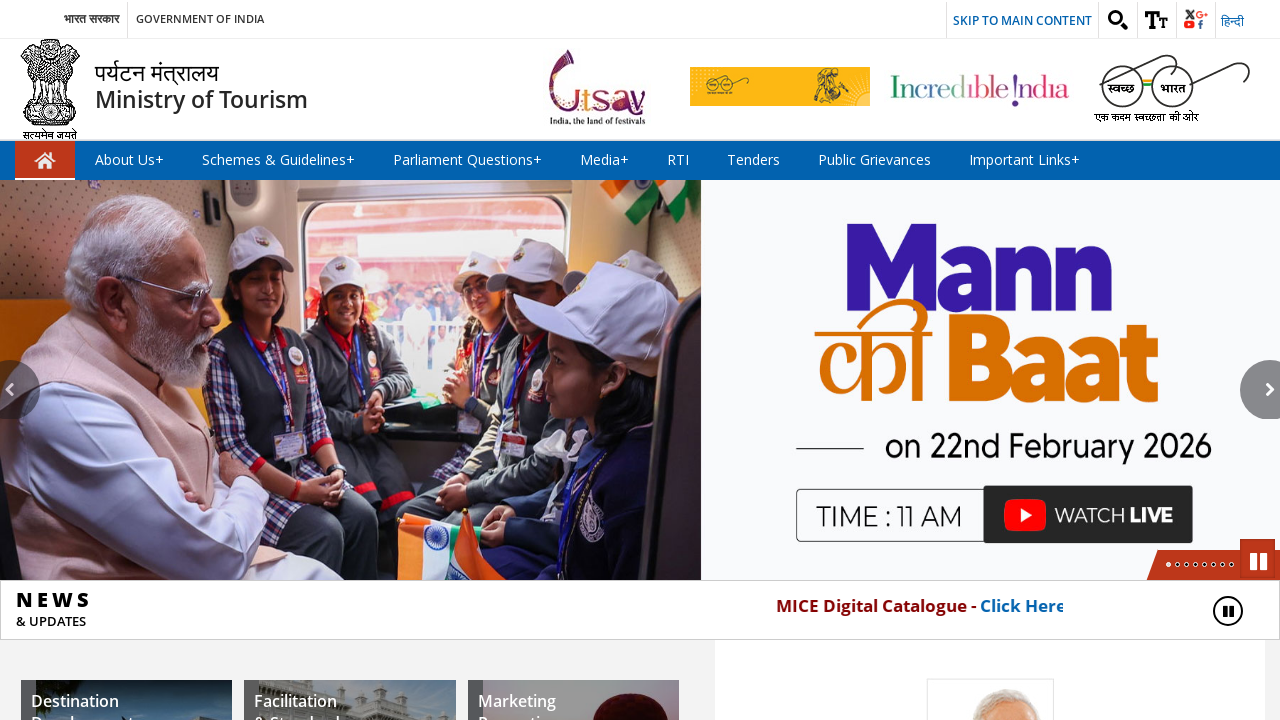

Located national emblem image element on page
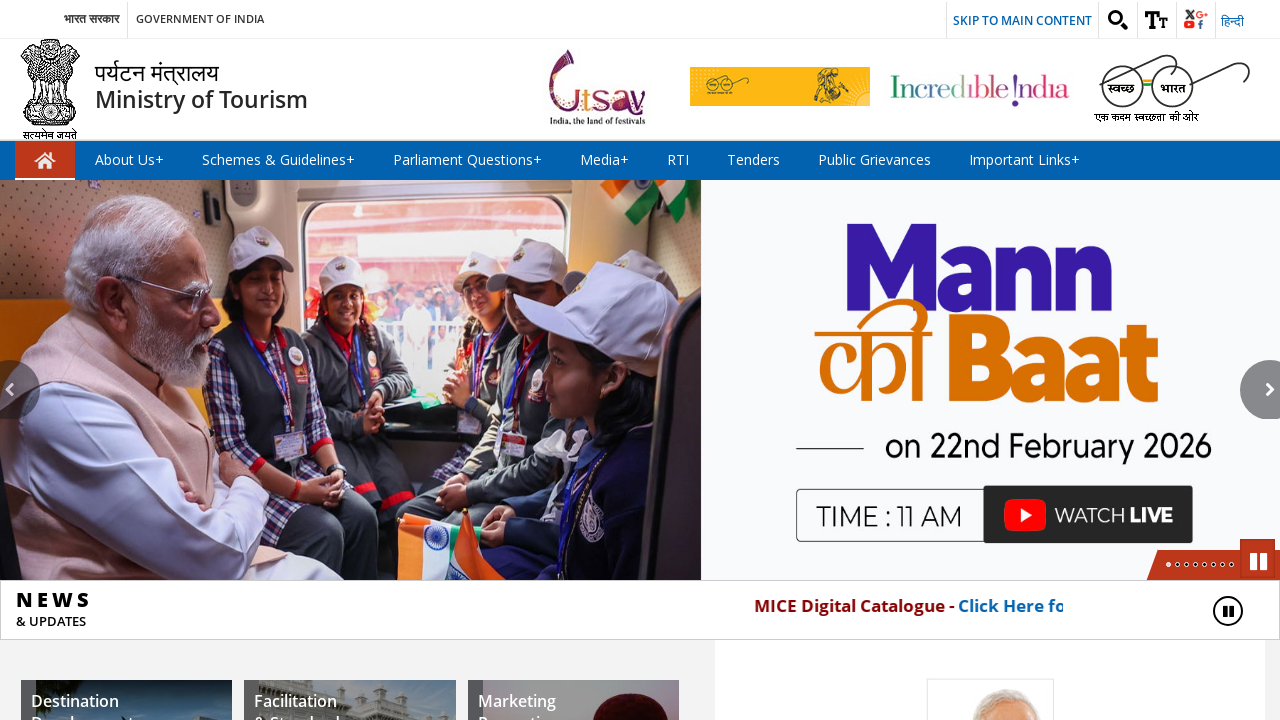

National emblem image element is visible
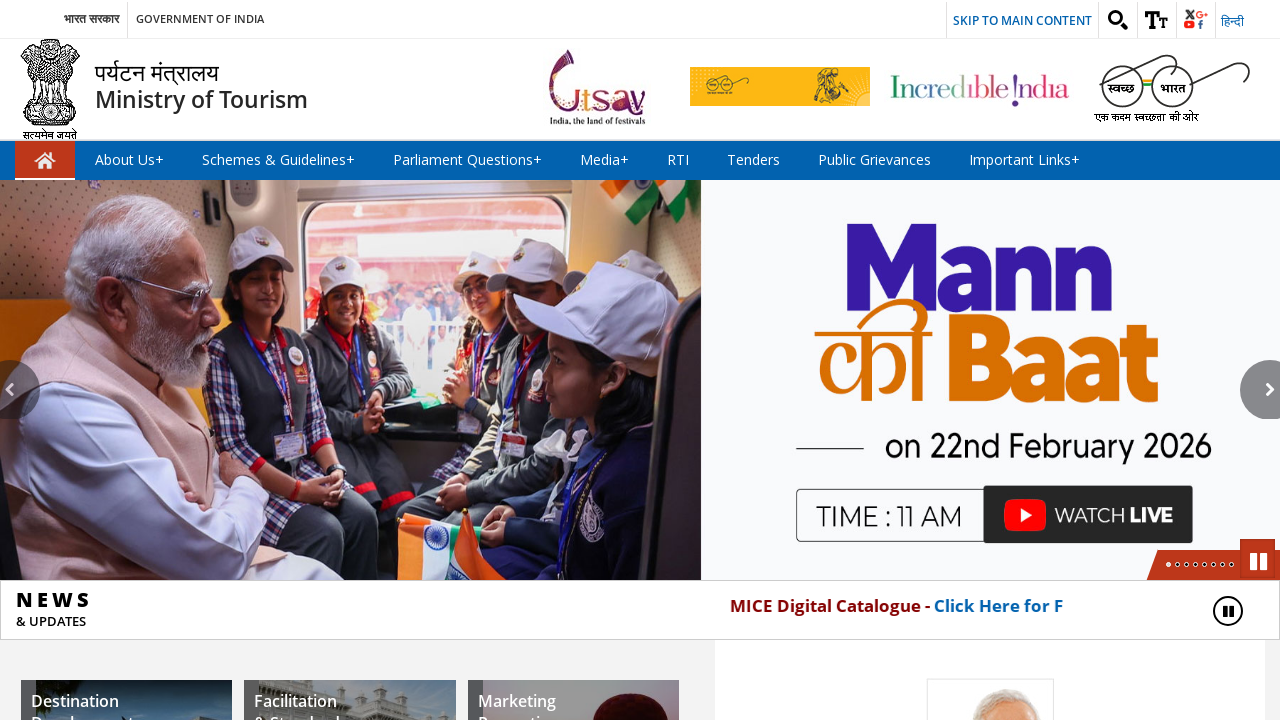

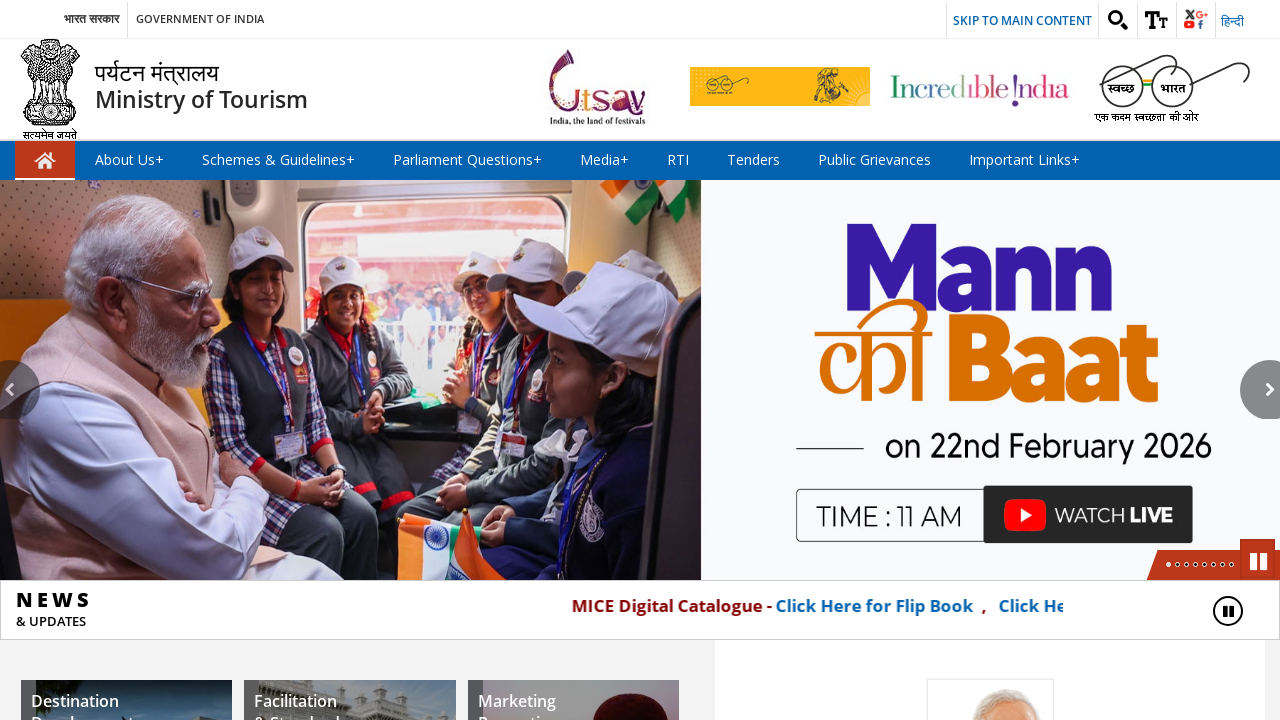